Tests handling popup windows by clicking a link on the OrangeHRM login page that opens the main OrangeHRM website in a new window, then interacting with that popup.

Starting URL: https://opensource-demo.orangehrmlive.com/web/index.php/auth/login

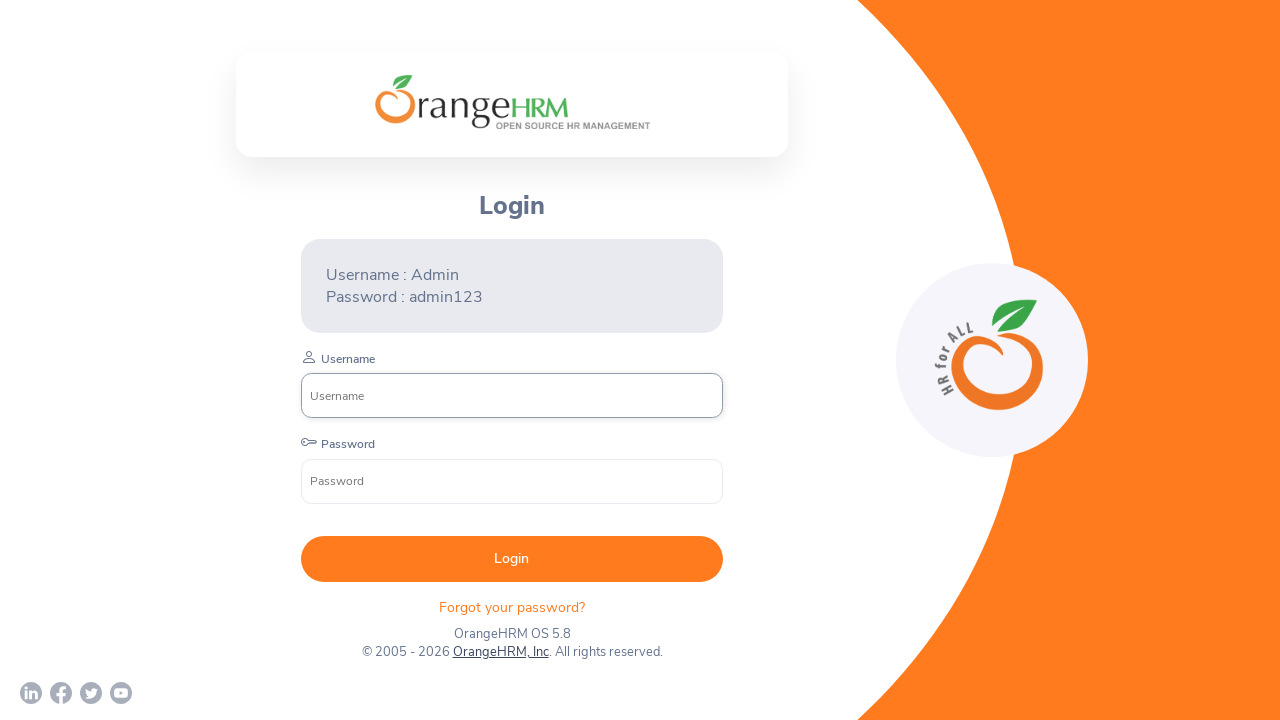

Waited for OrangeHRM website link to load on login page
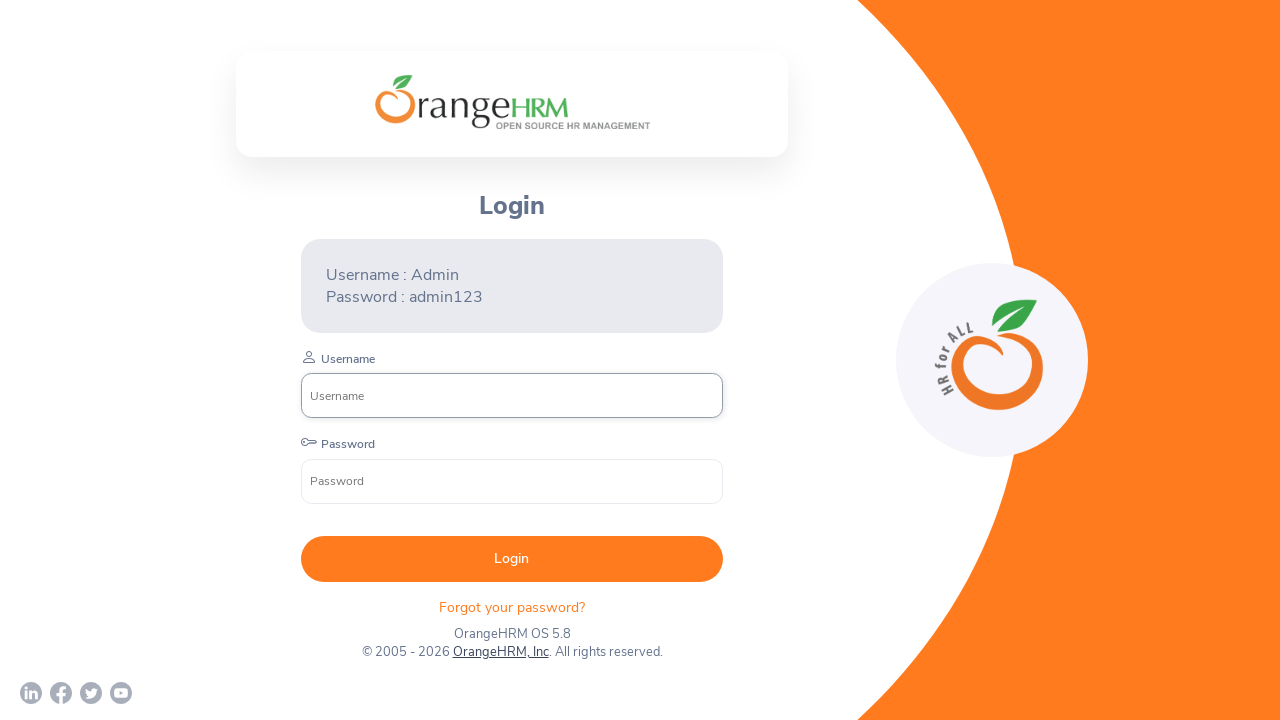

Clicked link to open OrangeHRM website in new popup window at (500, 652) on a[href='http://www.orangehrm.com']
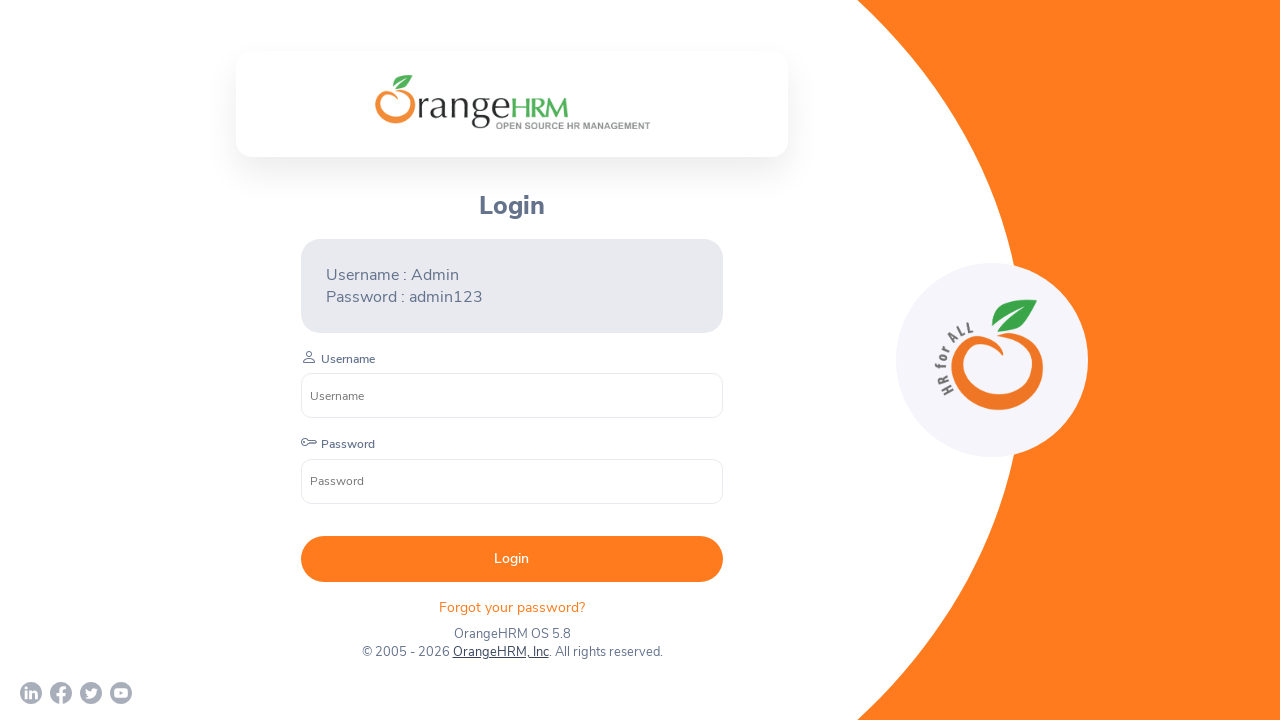

Popup window loaded and page state ready
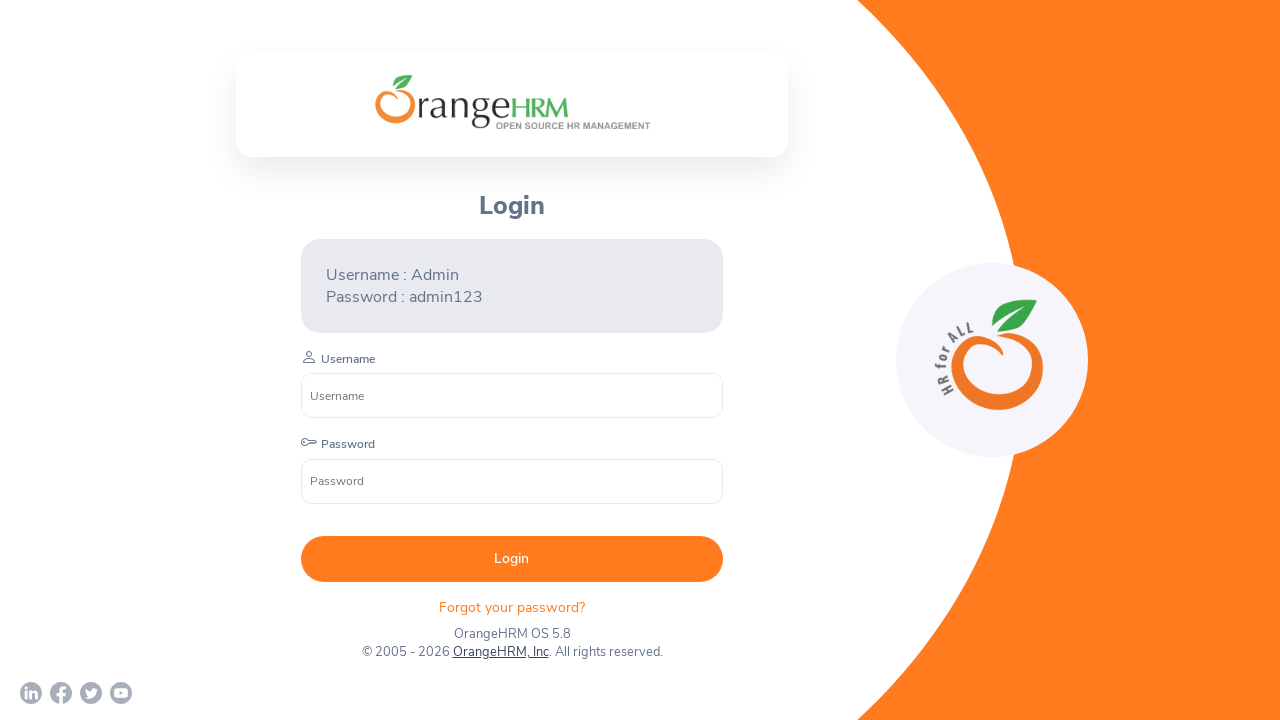

Retrieved all pages from browser context
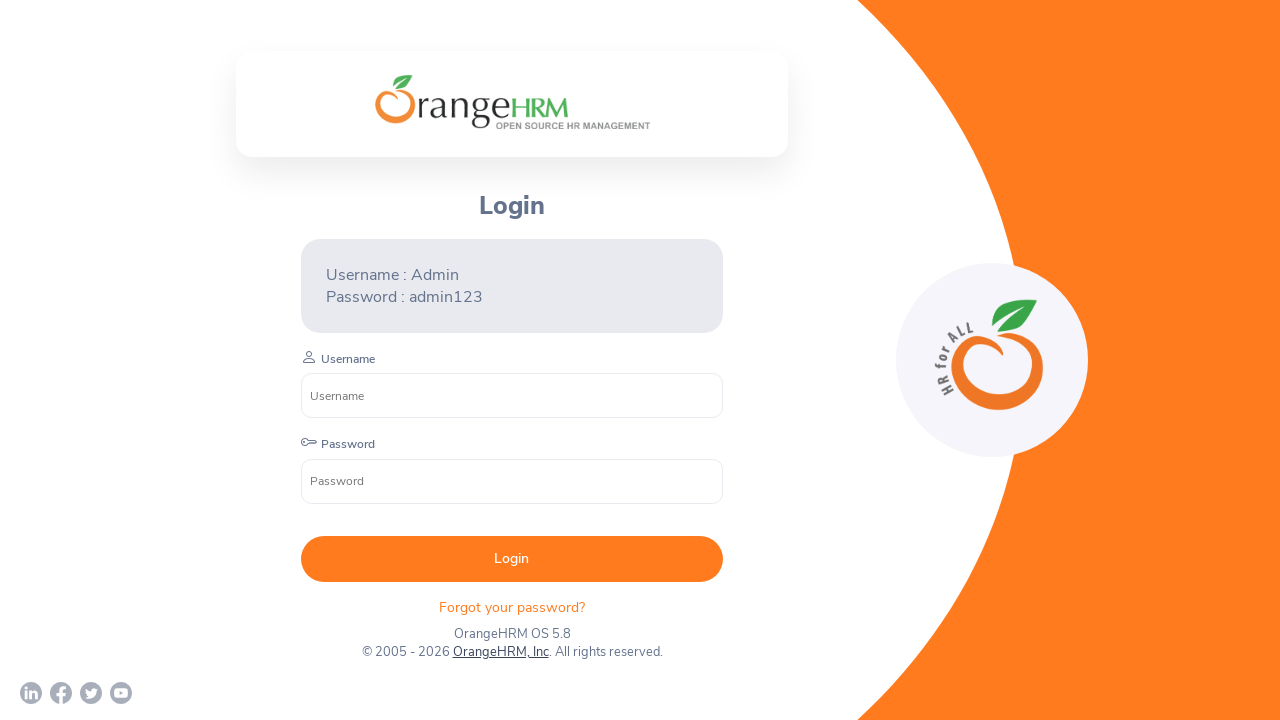

Found and identified the OrangeHRM popup page
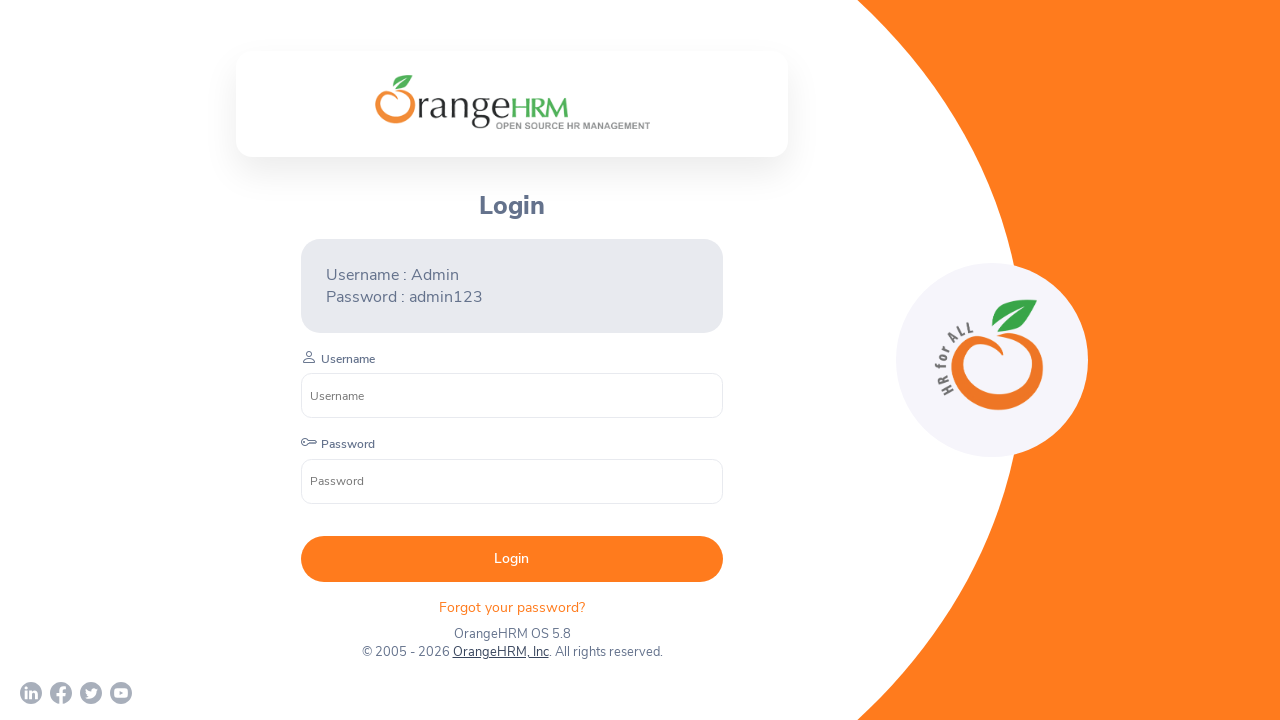

Waited for h1 header element on OrangeHRM page
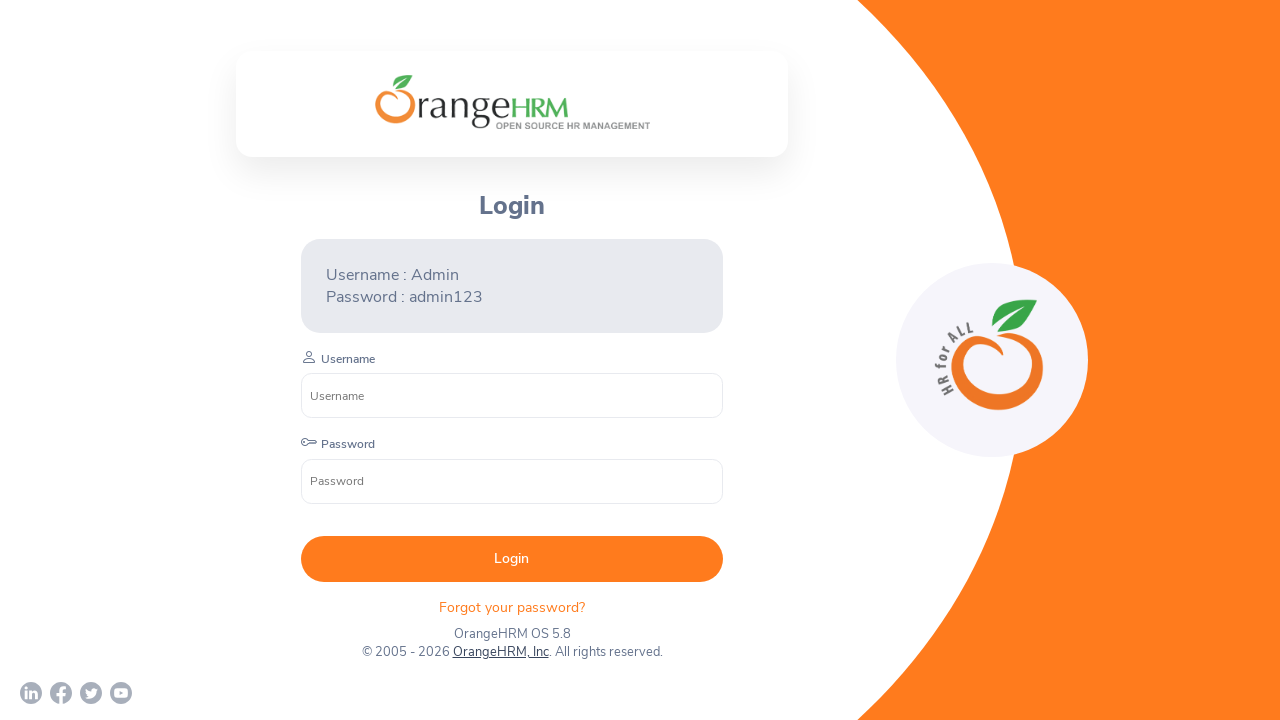

Extracted h1 header text content: 'Streamline All Your HR Needs on One Intuitive
                                Platform'
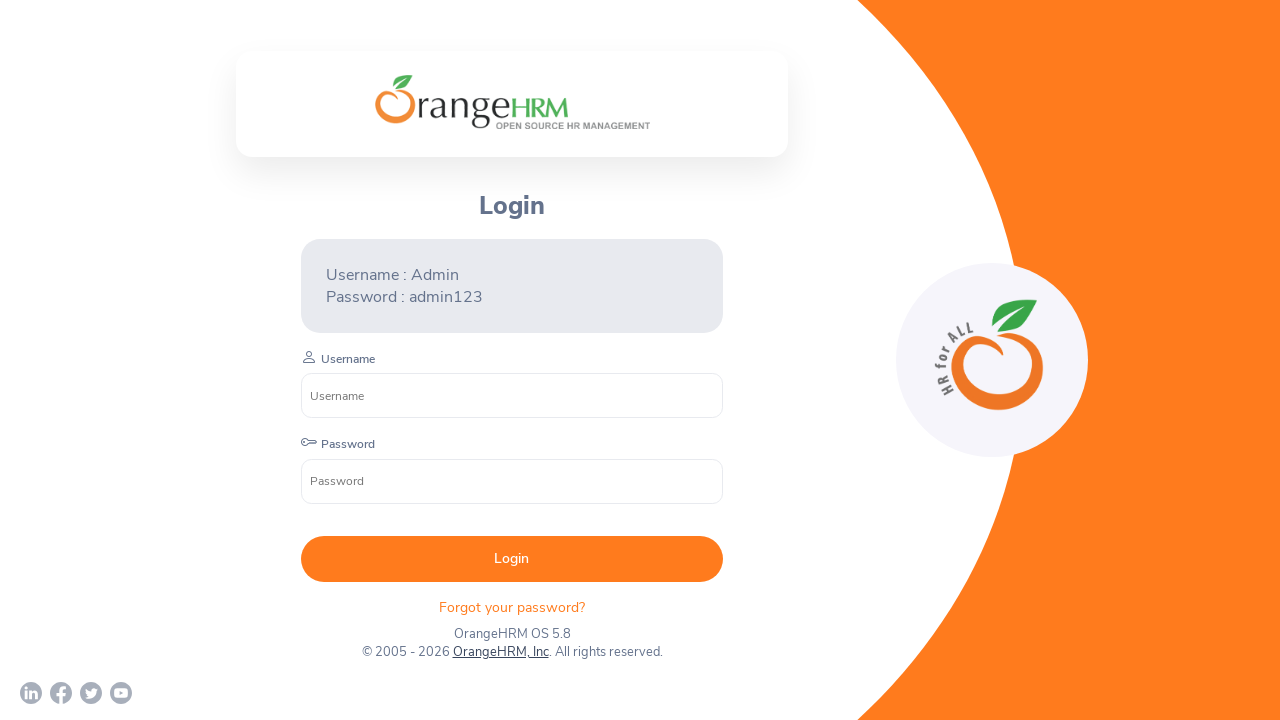

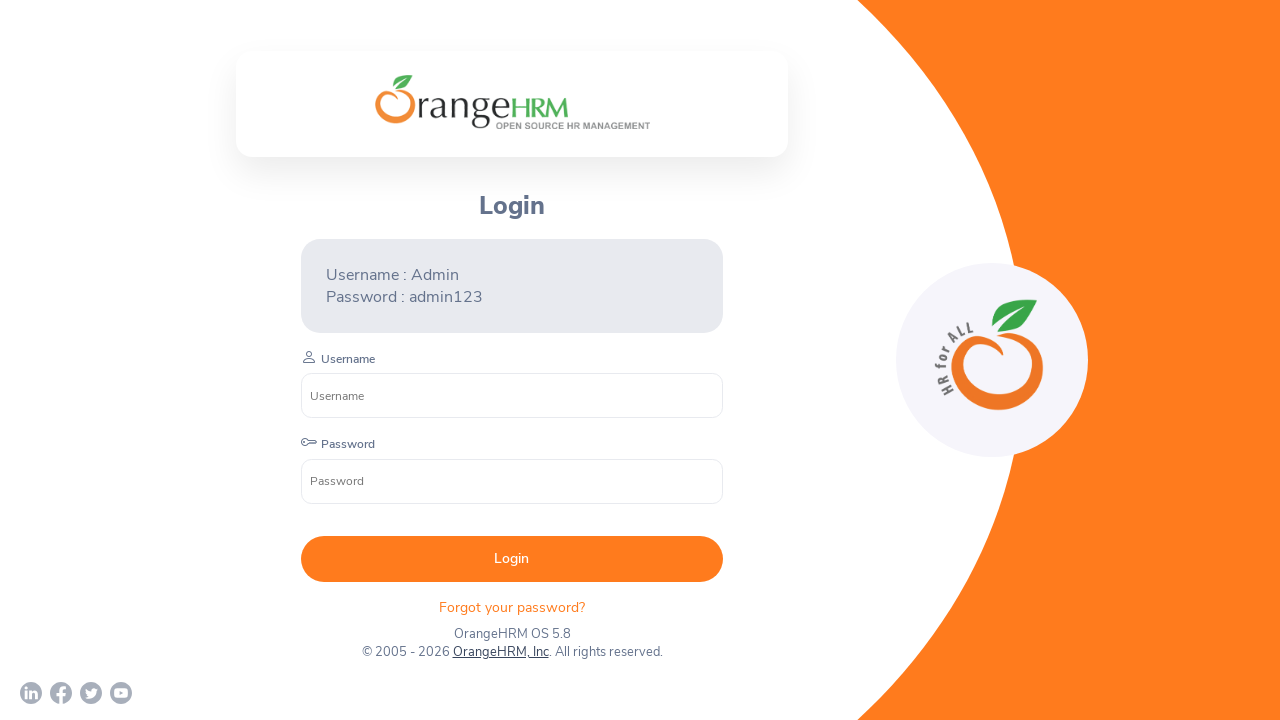